Tests scrolling functionality by scrolling down to the Disclaimer link and then back up to the Create Account link on Rediff homepage

Starting URL: https://www.rediff.com

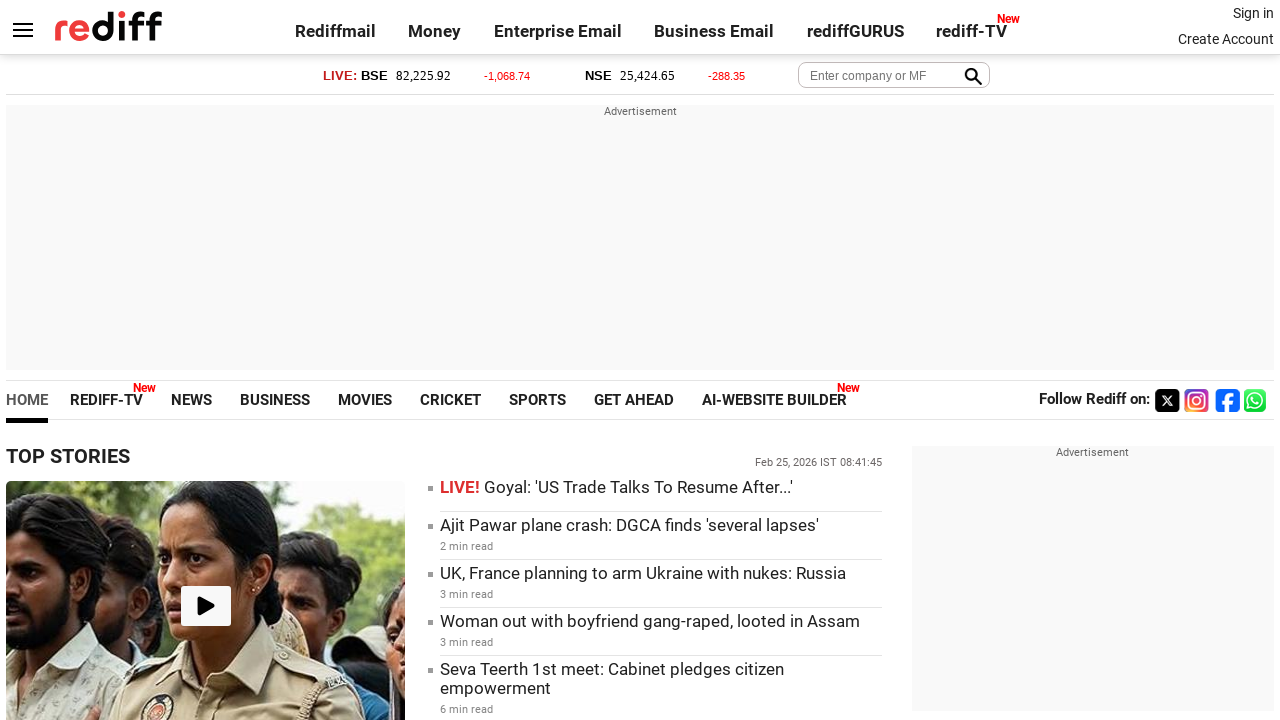

Located Disclaimer link element
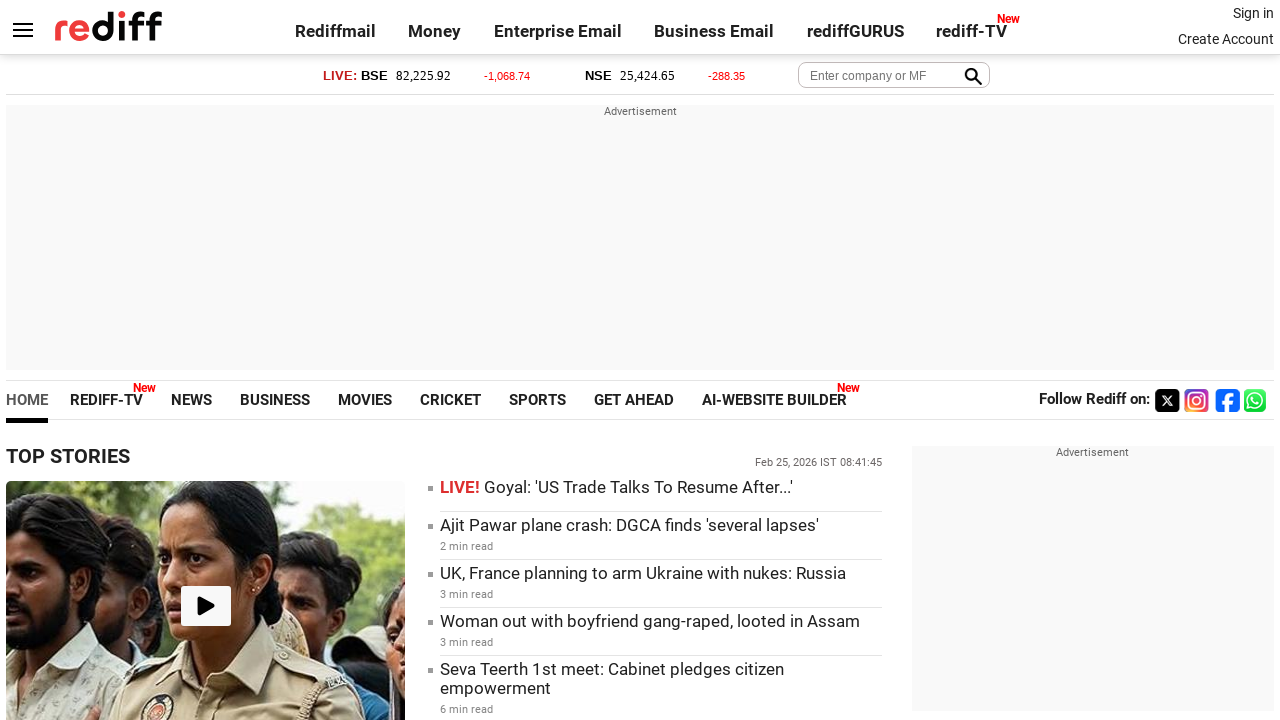

Scrolled down to Disclaimer link
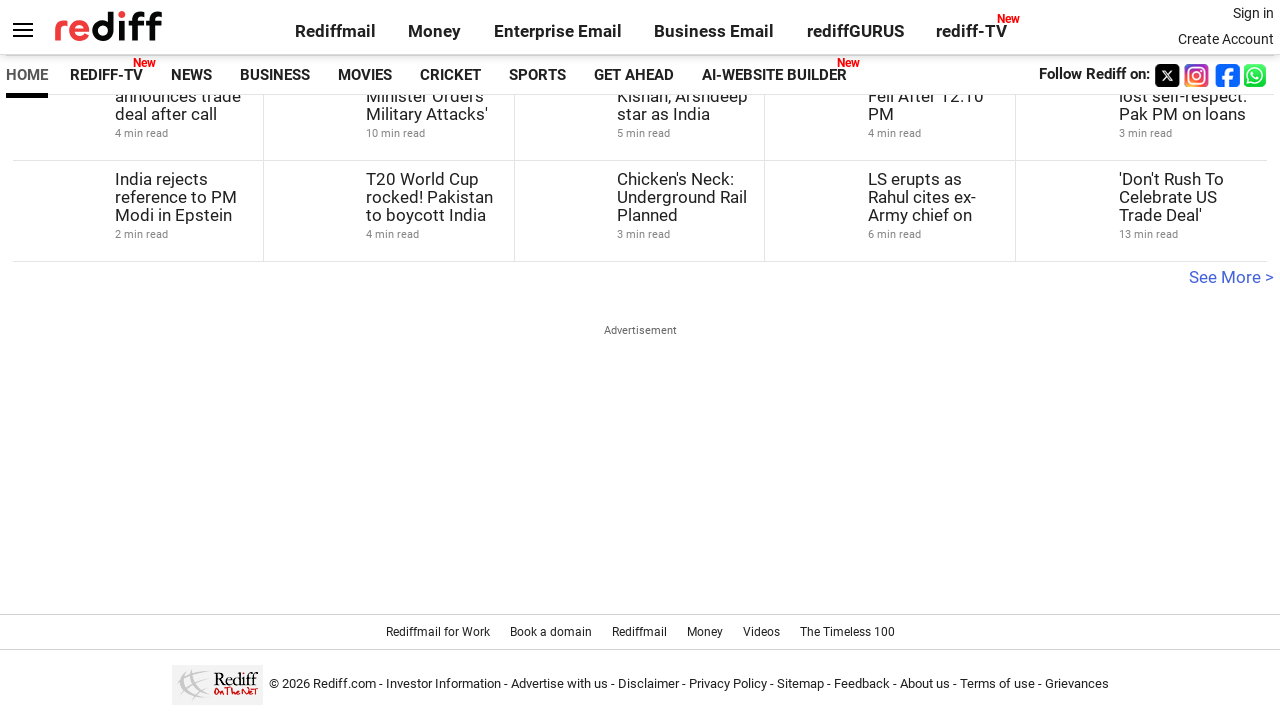

Waited 5 seconds after scrolling to Disclaimer
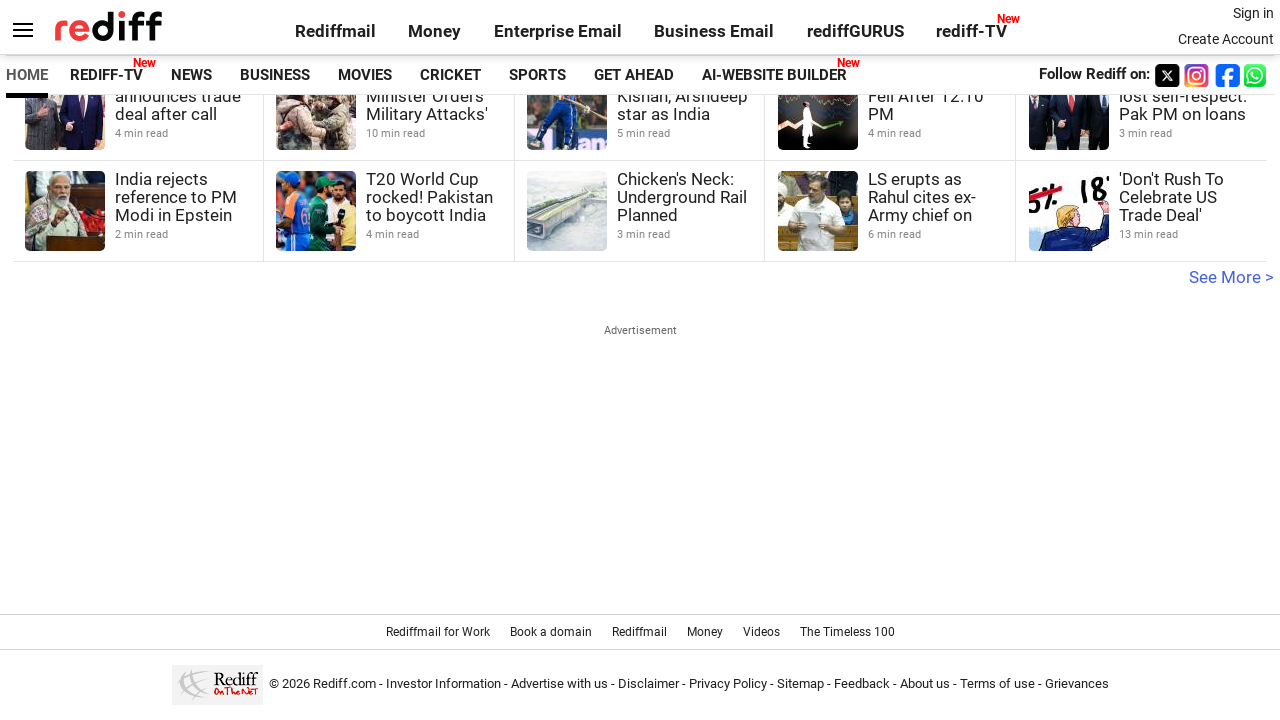

Located Create Account link element
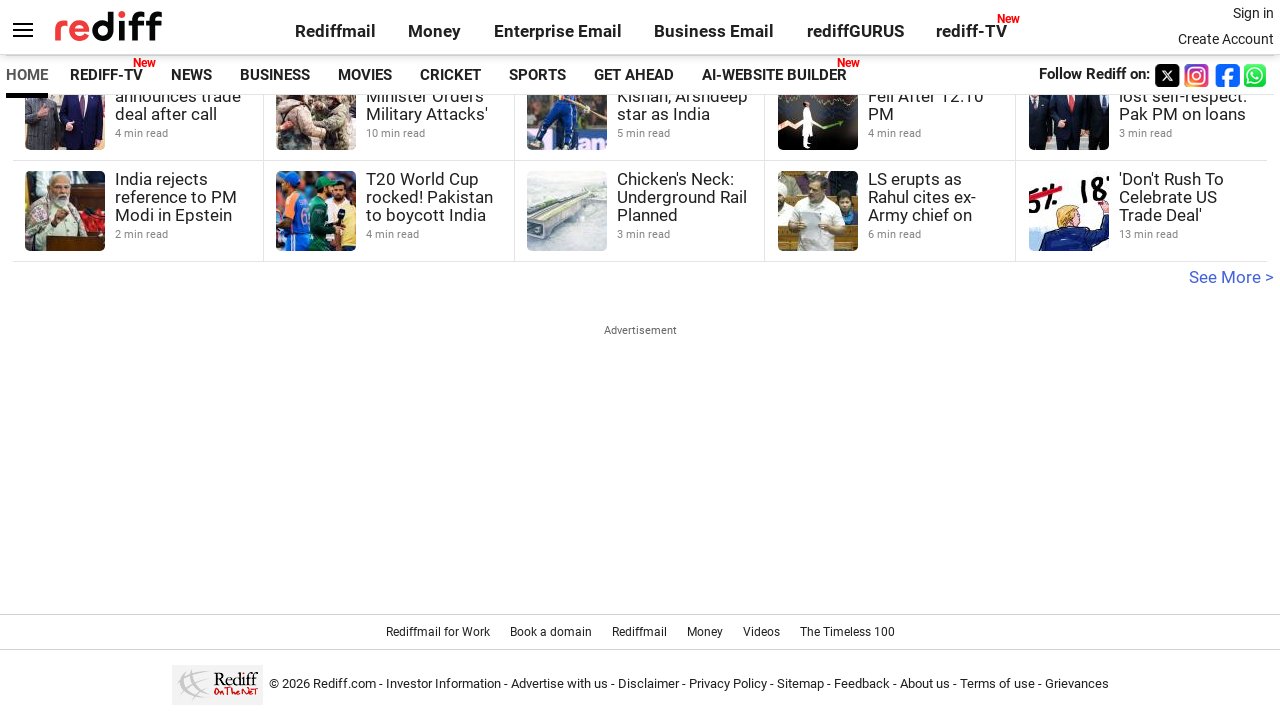

Scrolled up to Create Account link
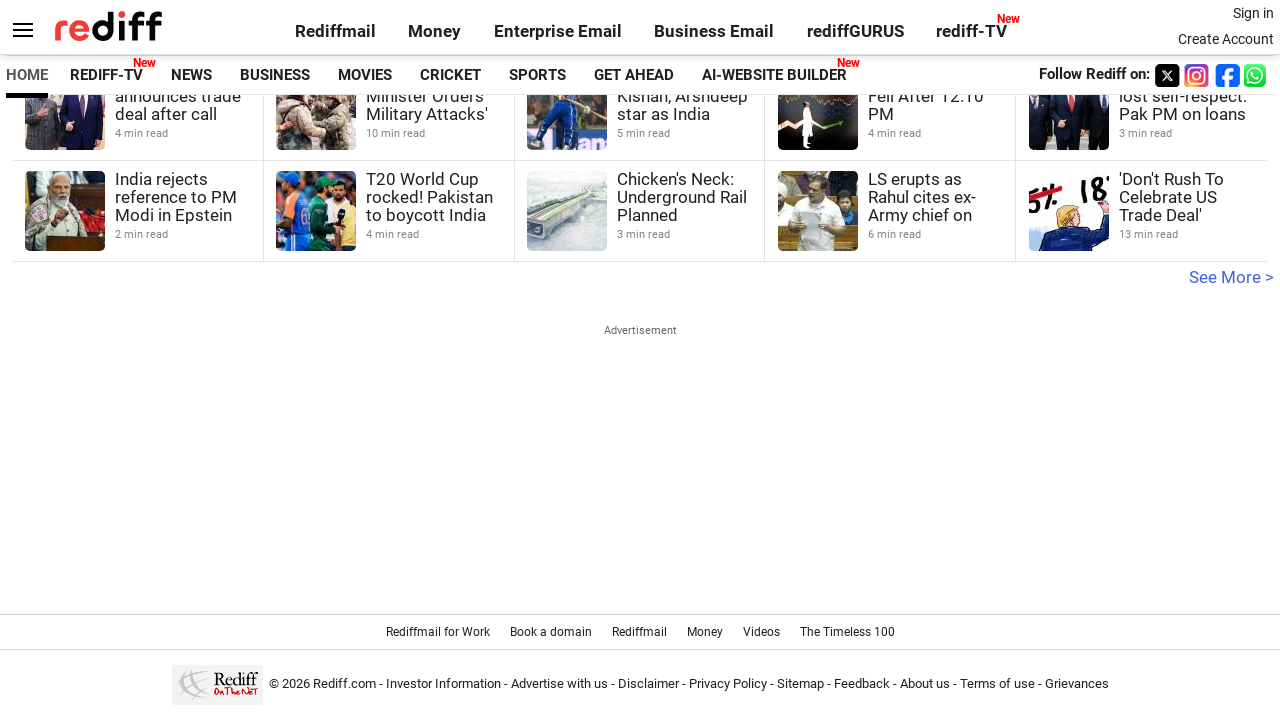

Waited 5 seconds after scrolling to Create Account
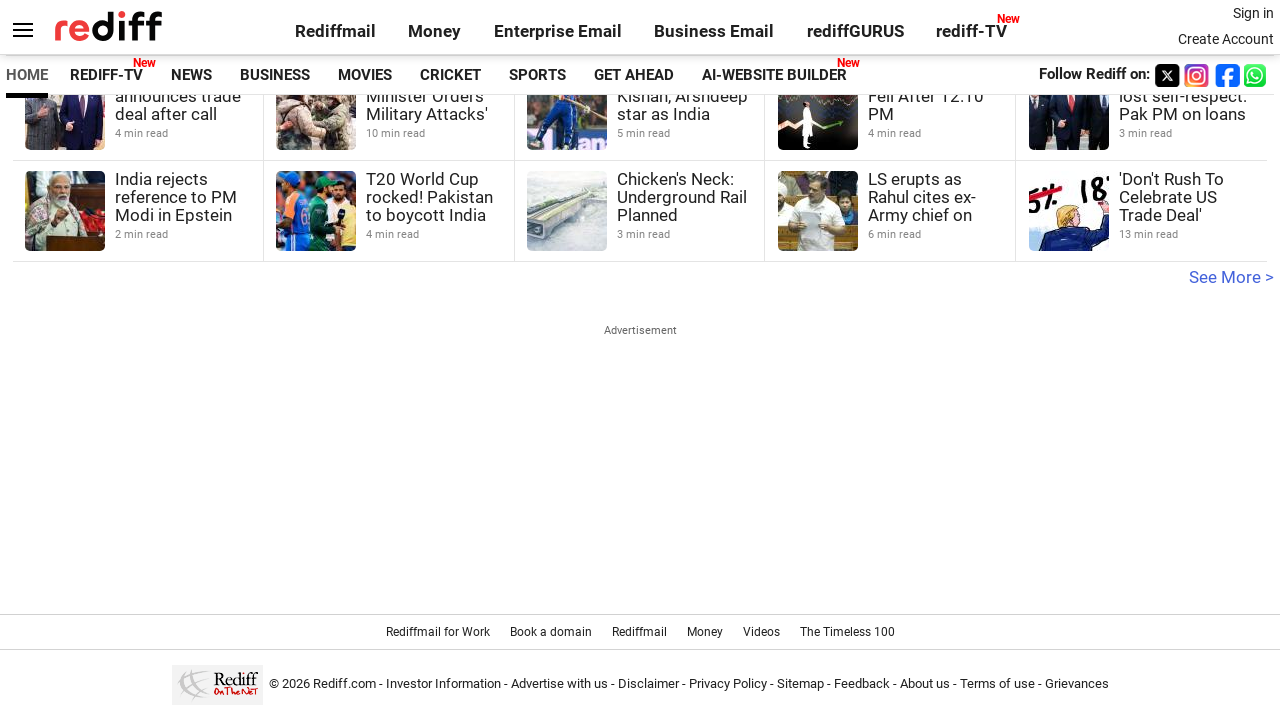

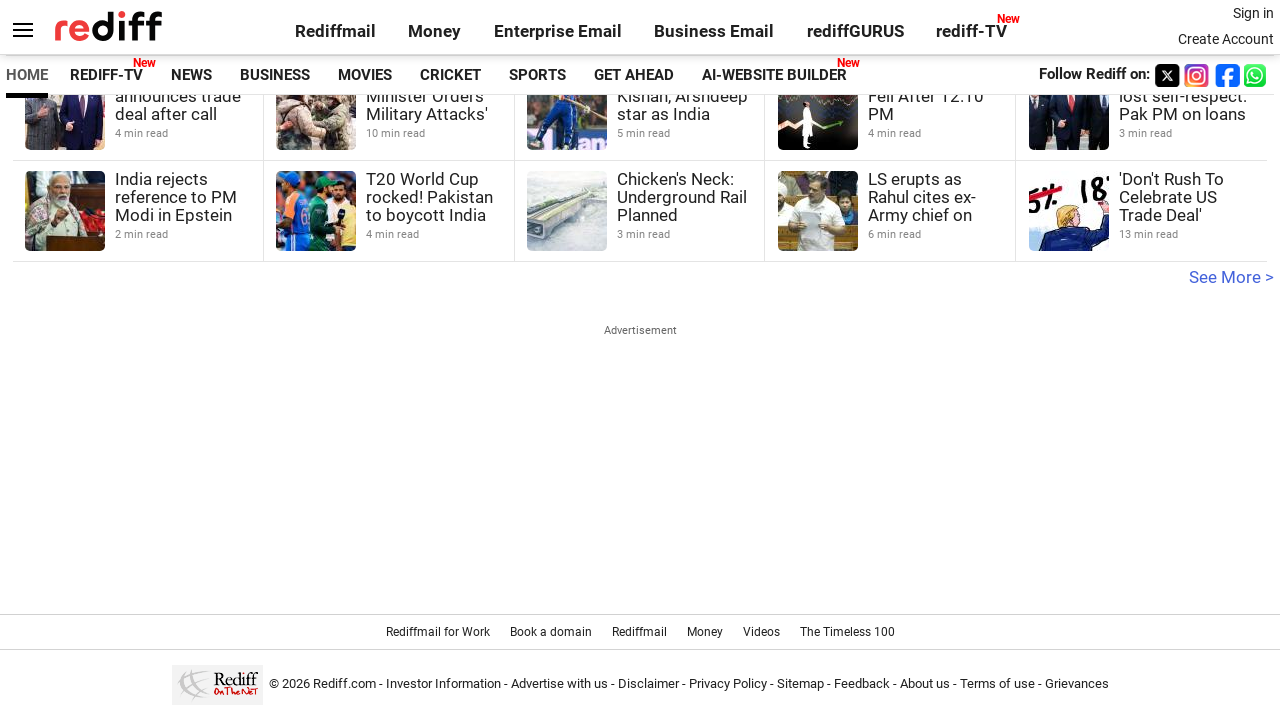